Tests the contact form functionality by navigating to the Contact Us page, filling in name, email, and message fields, then submitting the form.

Starting URL: https://shopdemo-alex-hot.koyeb.app/

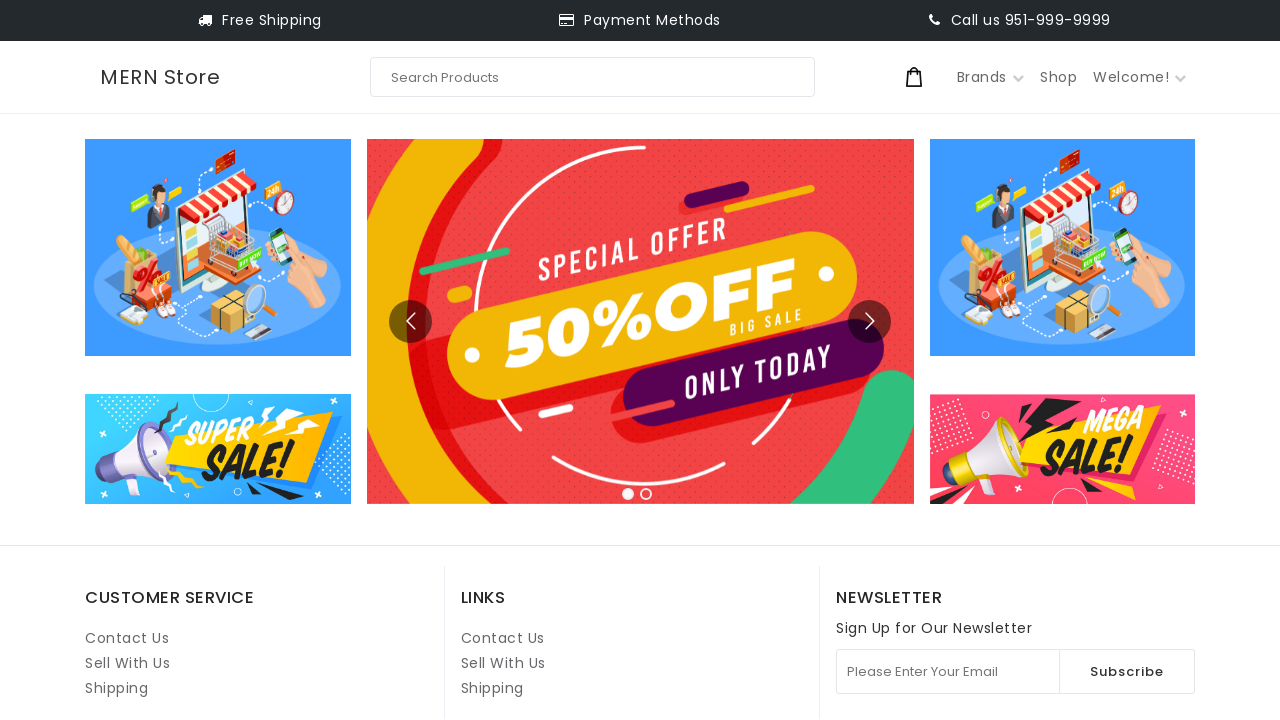

Clicked on Contact Us link at (503, 638) on internal:role=link[name="Contact Us"i] >> nth=1
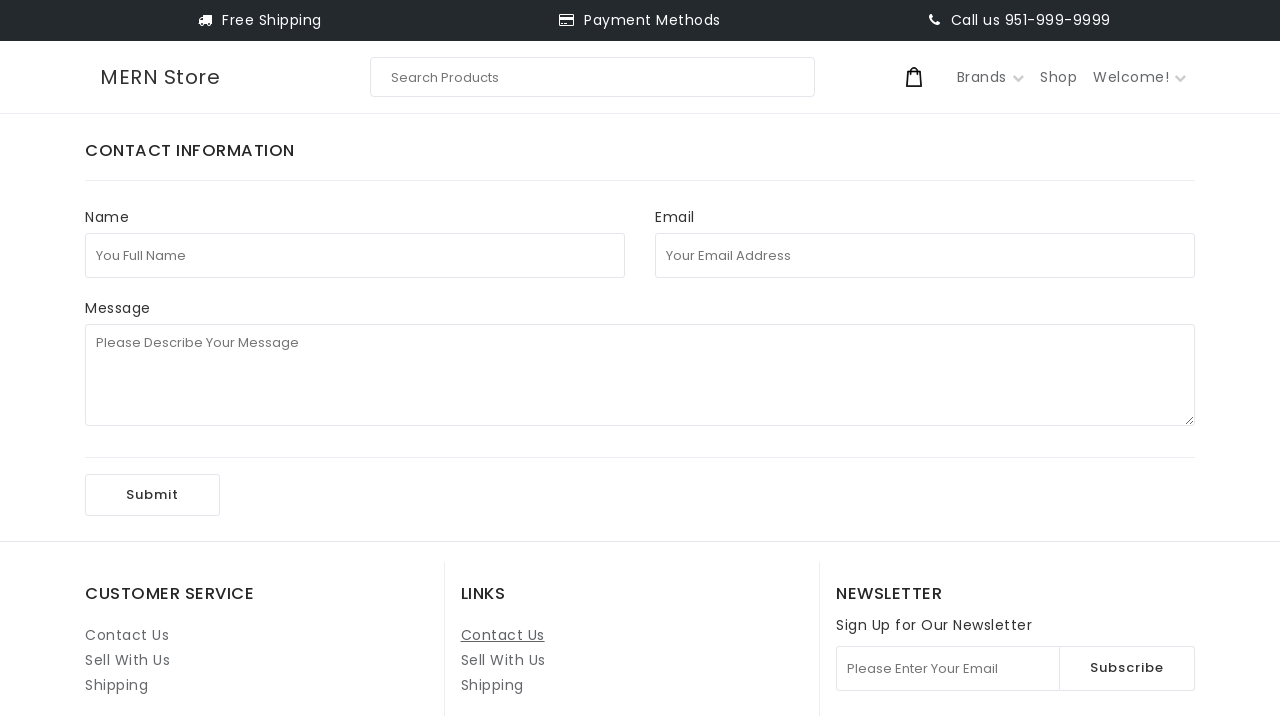

Clicked on full name field at (355, 255) on internal:attr=[placeholder="You Full Name"i]
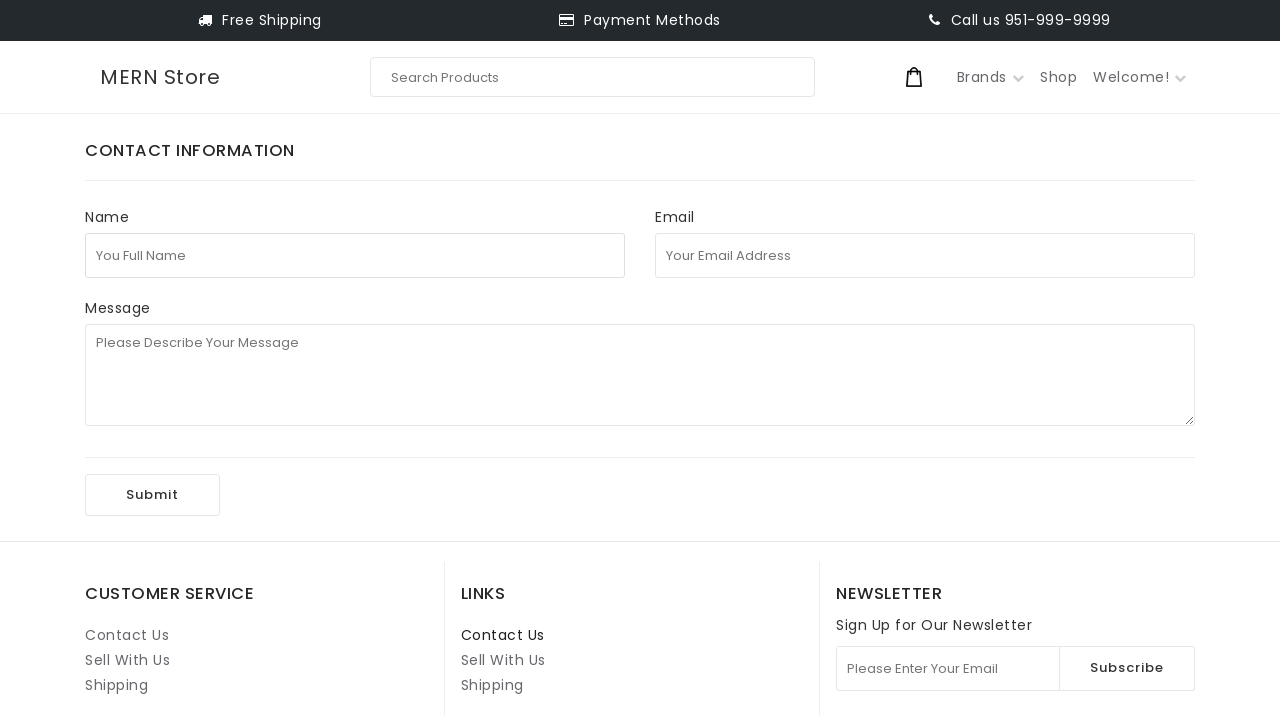

Filled full name field with 'John Anderson' on internal:attr=[placeholder="You Full Name"i]
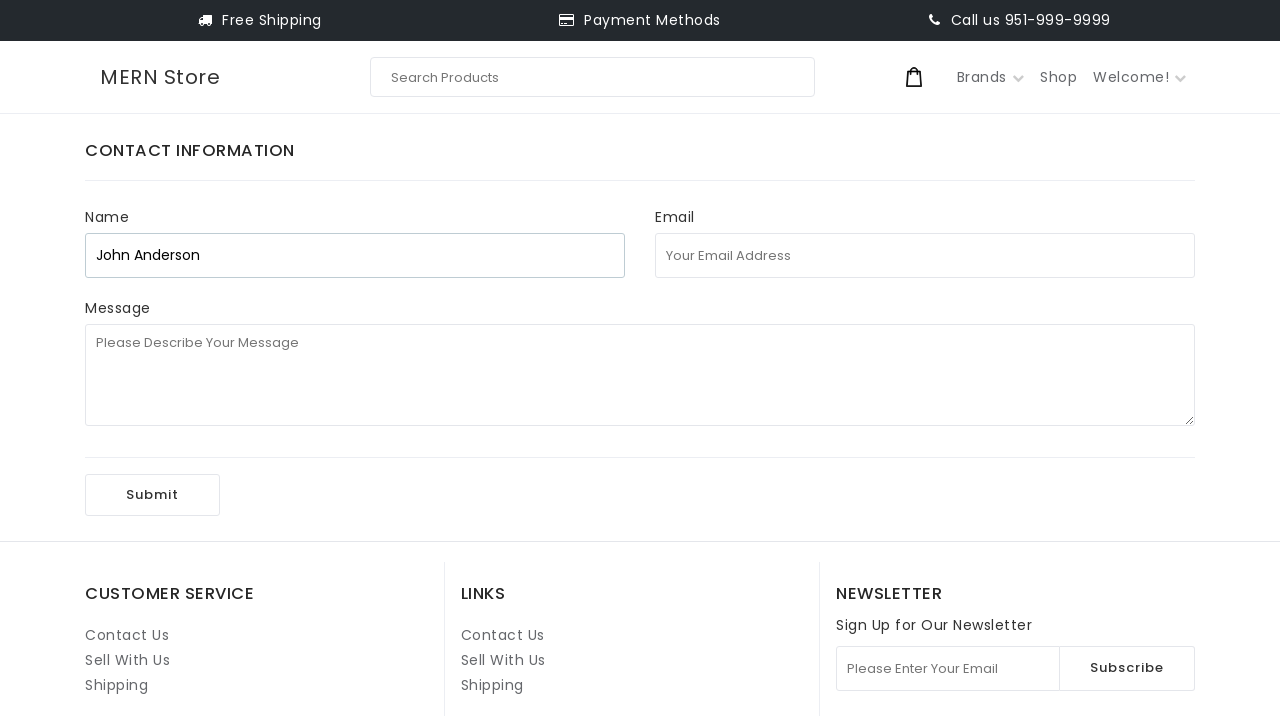

Clicked on email address field at (925, 255) on internal:attr=[placeholder="Your Email Address"i]
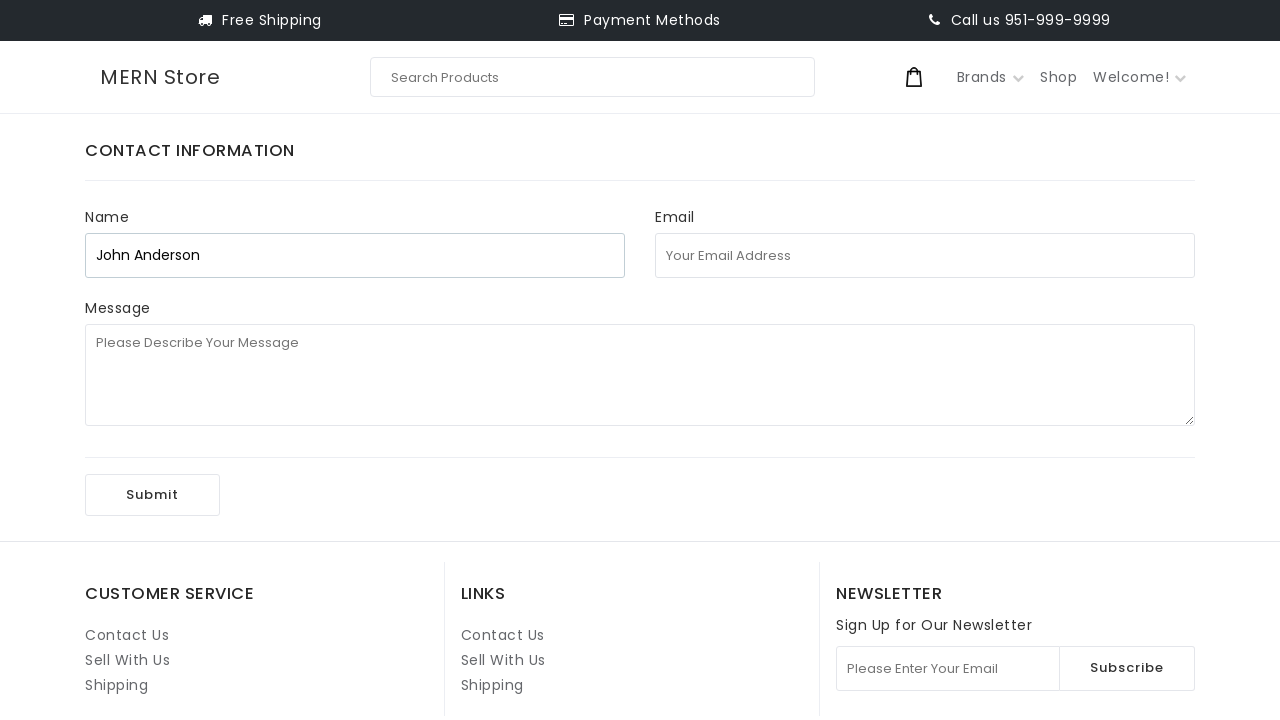

Filled email field with 'john.anderson847@example.com' on internal:attr=[placeholder="Your Email Address"i]
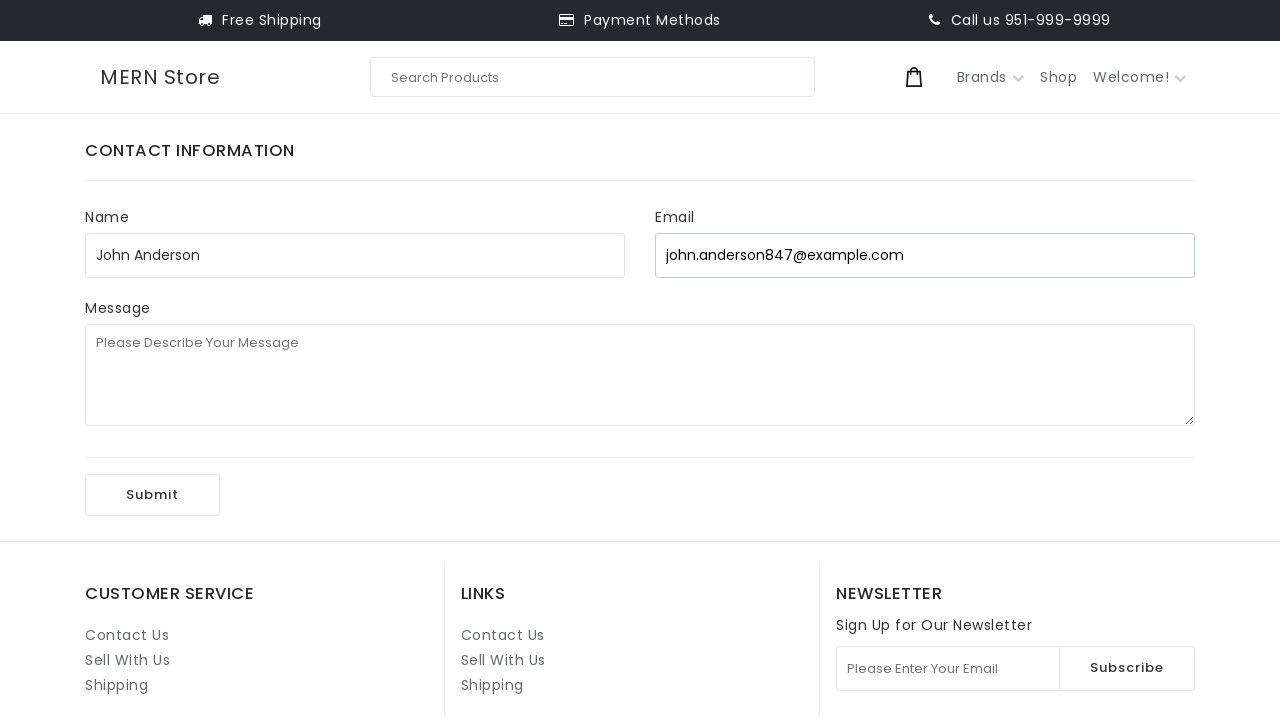

Clicked on message field at (640, 375) on internal:attr=[placeholder="Please Describe Your Message"i]
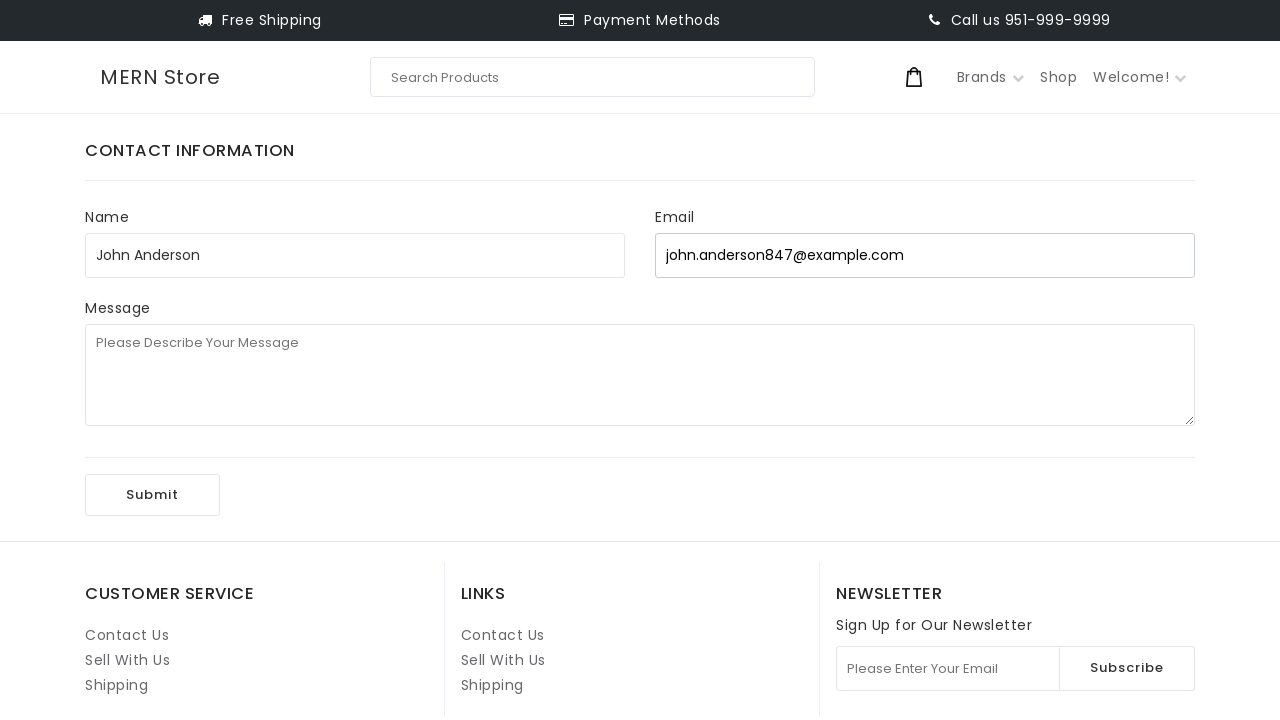

Filled message field with 'Hello, I have a question about your product shipping times.' on internal:attr=[placeholder="Please Describe Your Message"i]
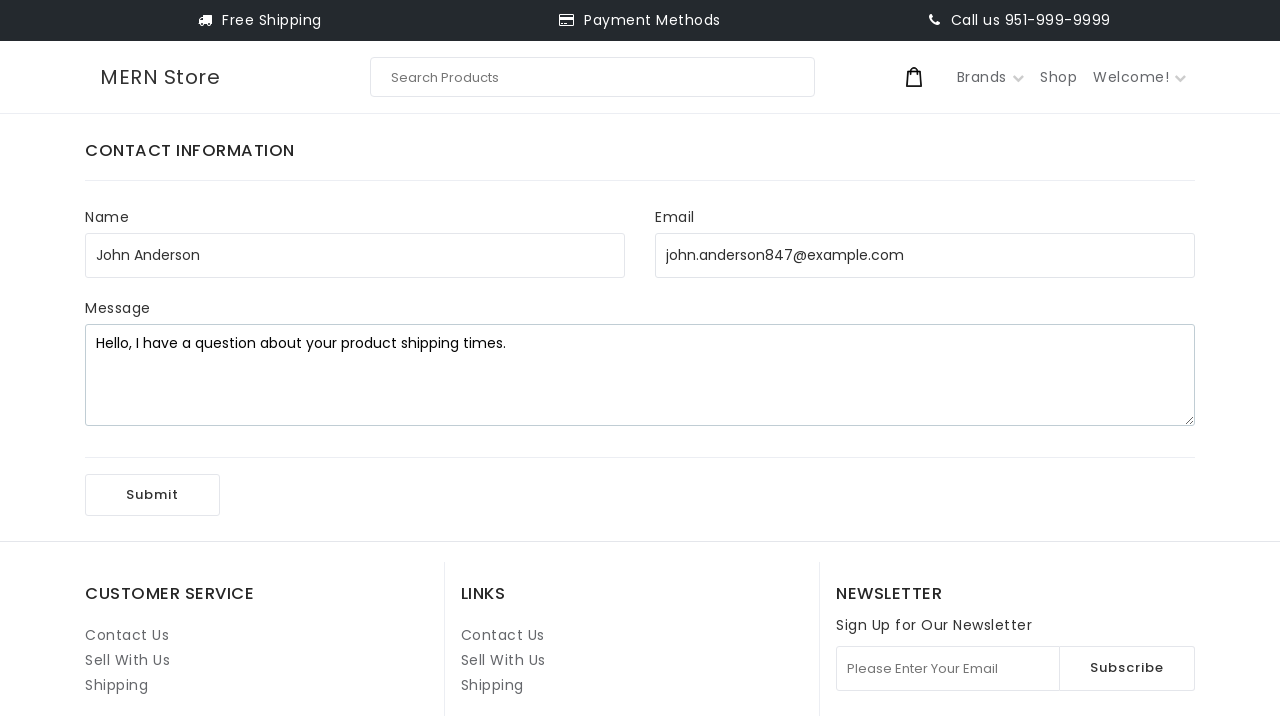

Clicked Submit button to submit the contact form at (152, 495) on internal:role=button[name="Submit"i]
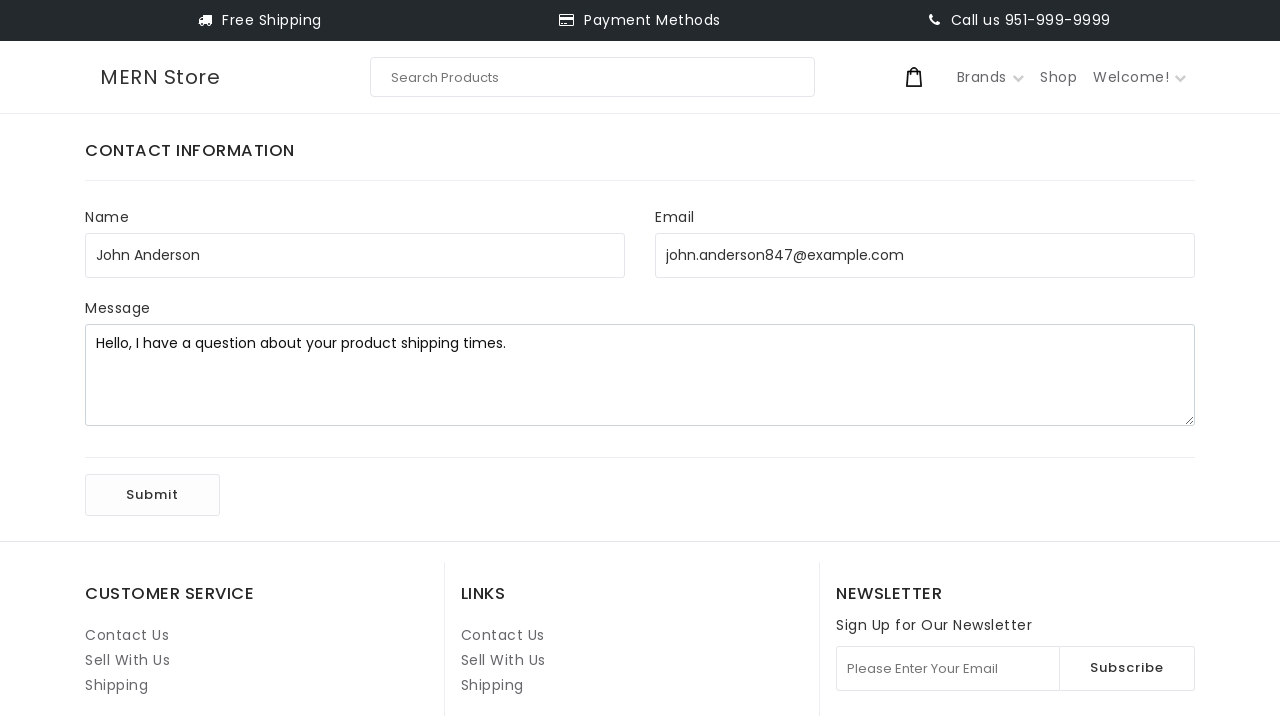

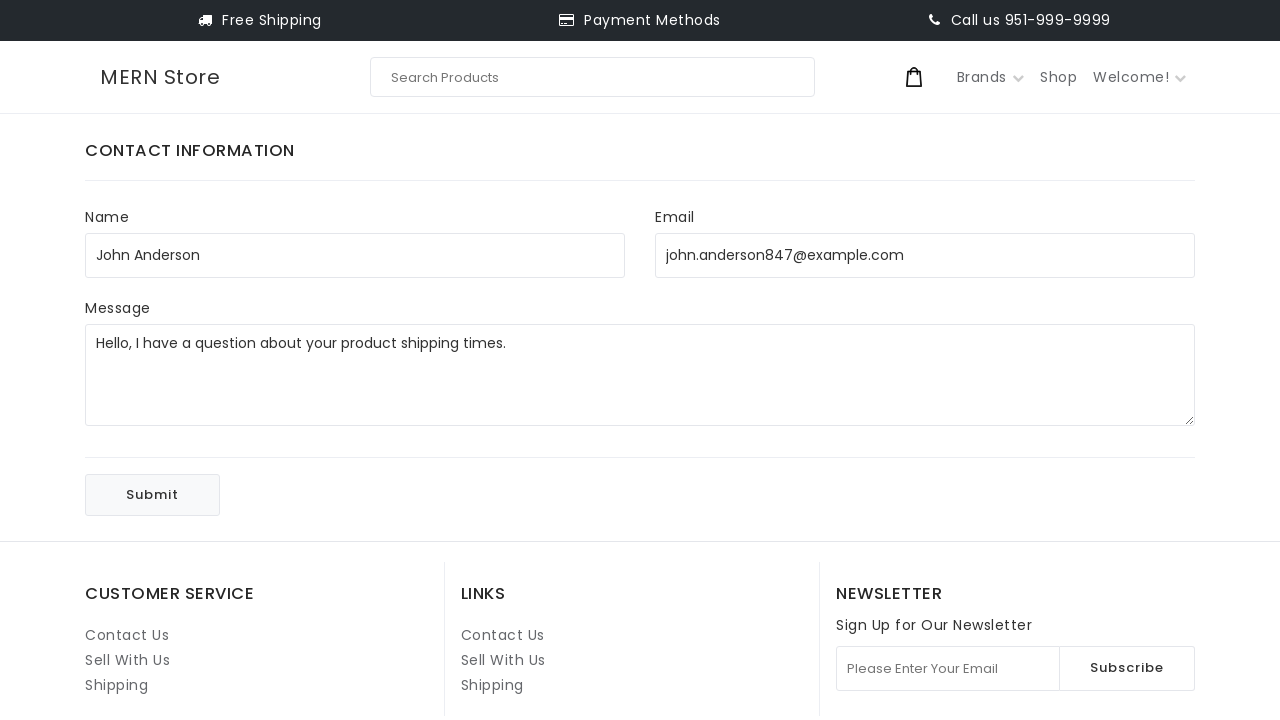